Generates fake user data using random values and adds a todo item containing that data

Starting URL: https://demo.playwright.dev/todomvc

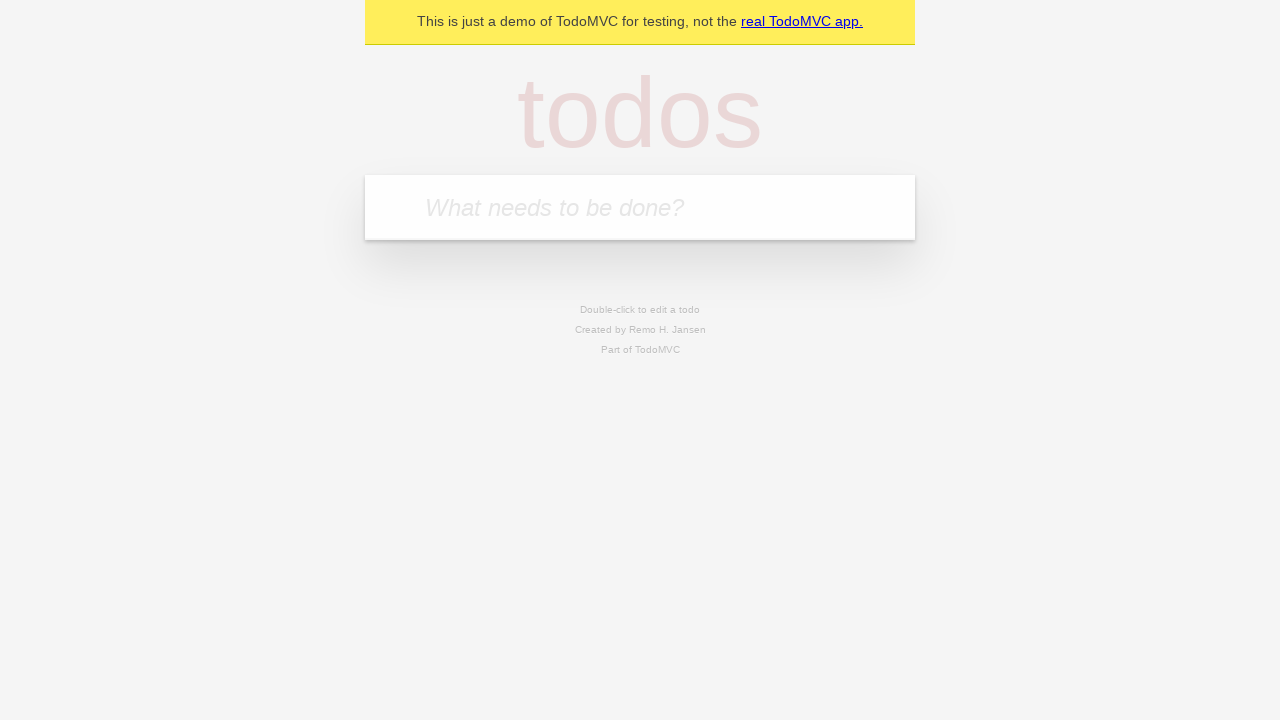

Generated fake user data: Vumzfs Volfkldf from Xhhdjn Inc
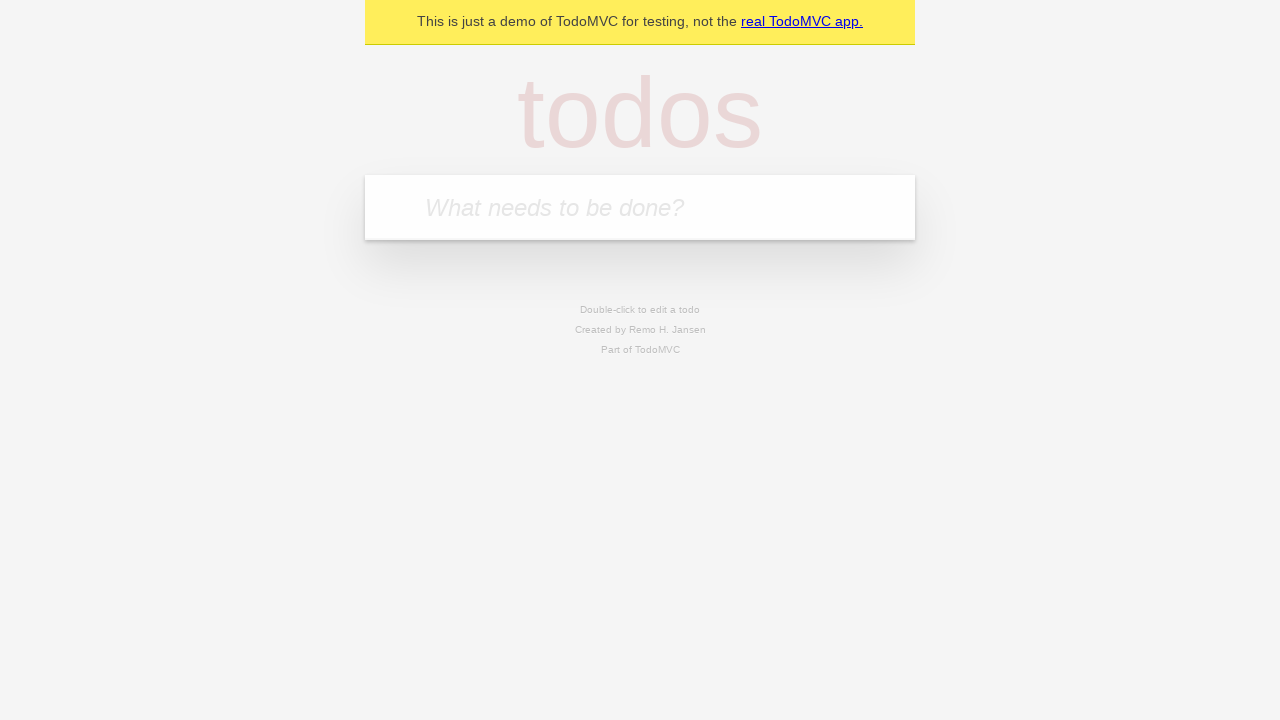

Filled todo input with: 'Call Vumzfs Volfkldf at Xhhdjn Inc' on .new-todo
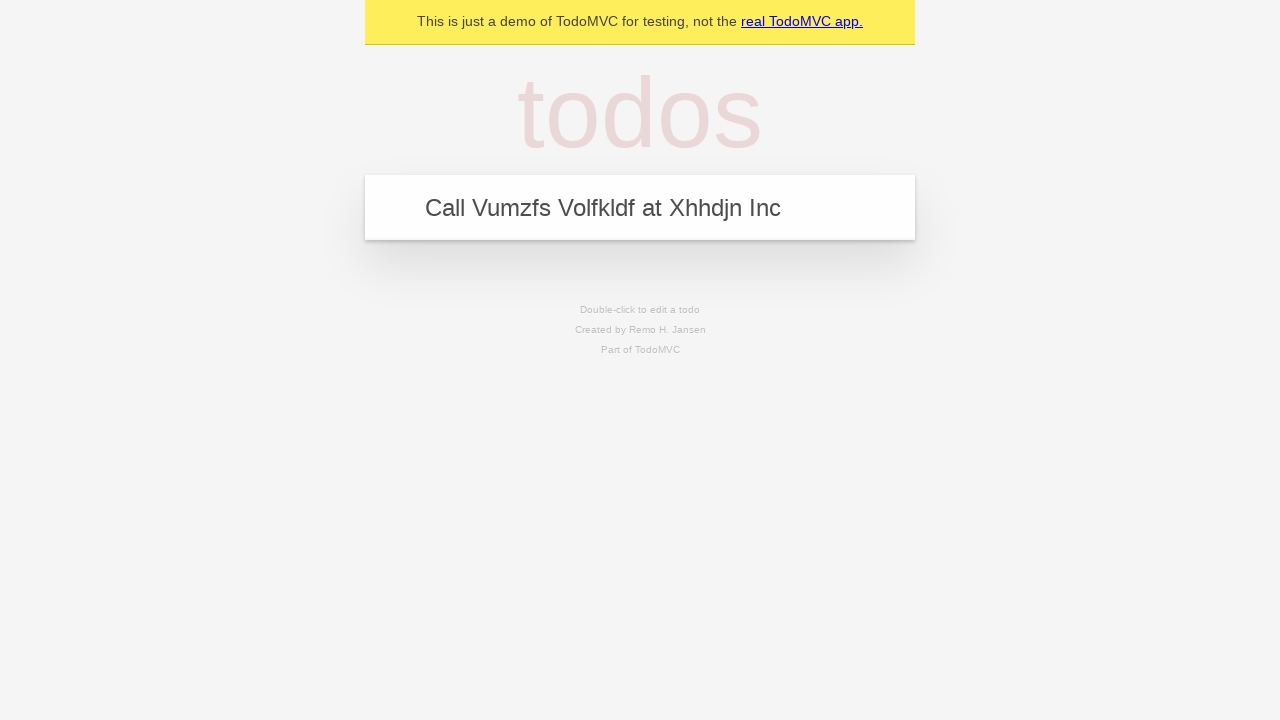

Pressed Enter to create todo item on .new-todo
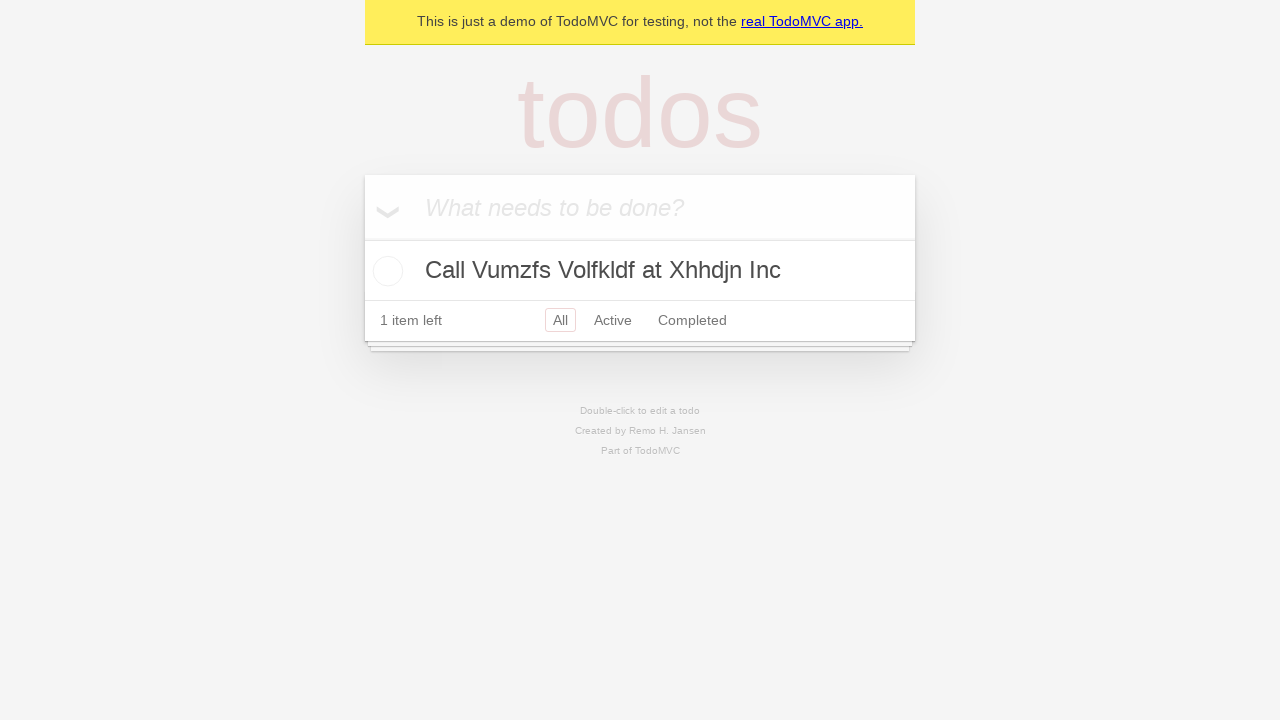

Verified todo list contains fake user name 'Vumzfs Volfkldf'
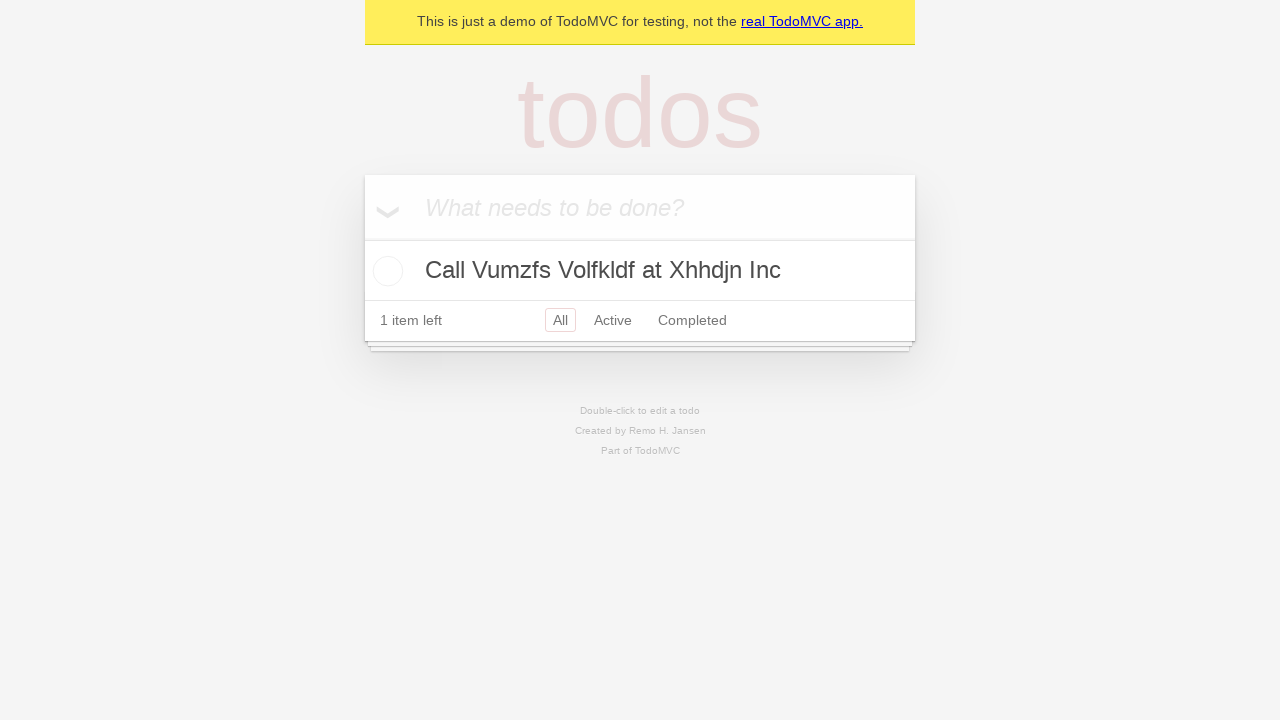

Test completed successfully
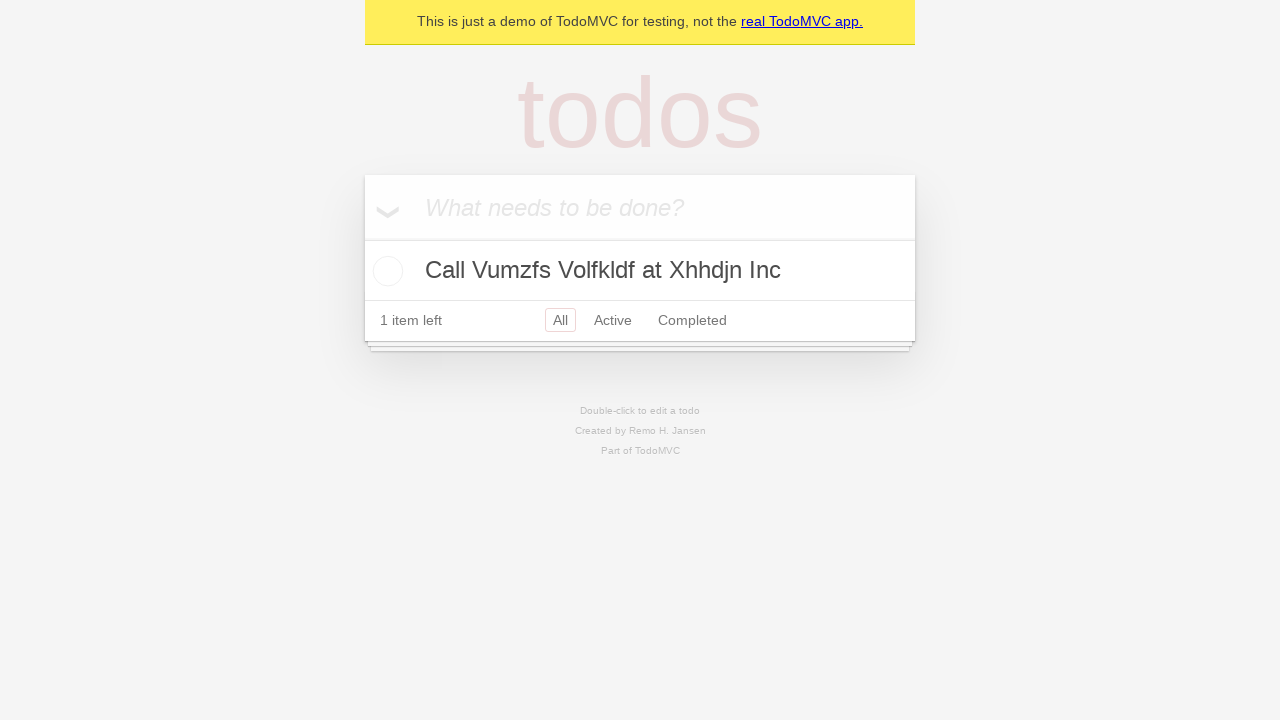

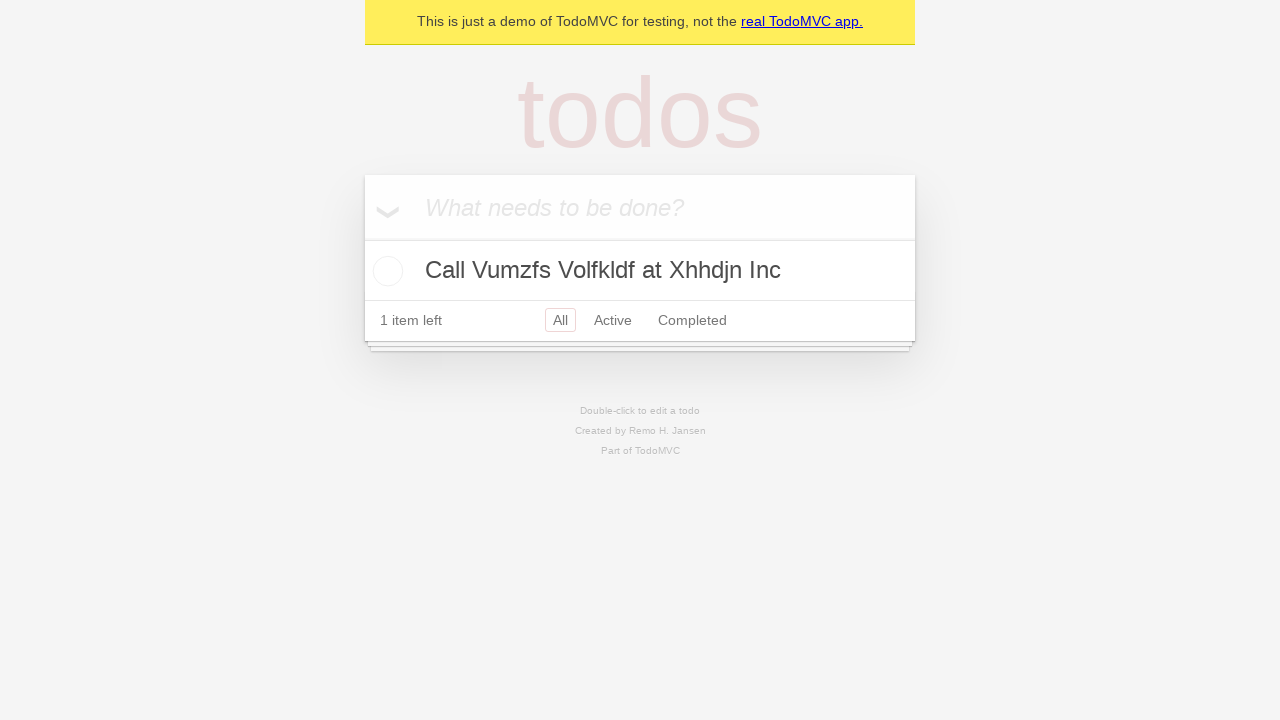